Tests Hacker News search functionality by searching for "testdriven.io" and verifying results contain the search term

Starting URL: https://news.ycombinator.com

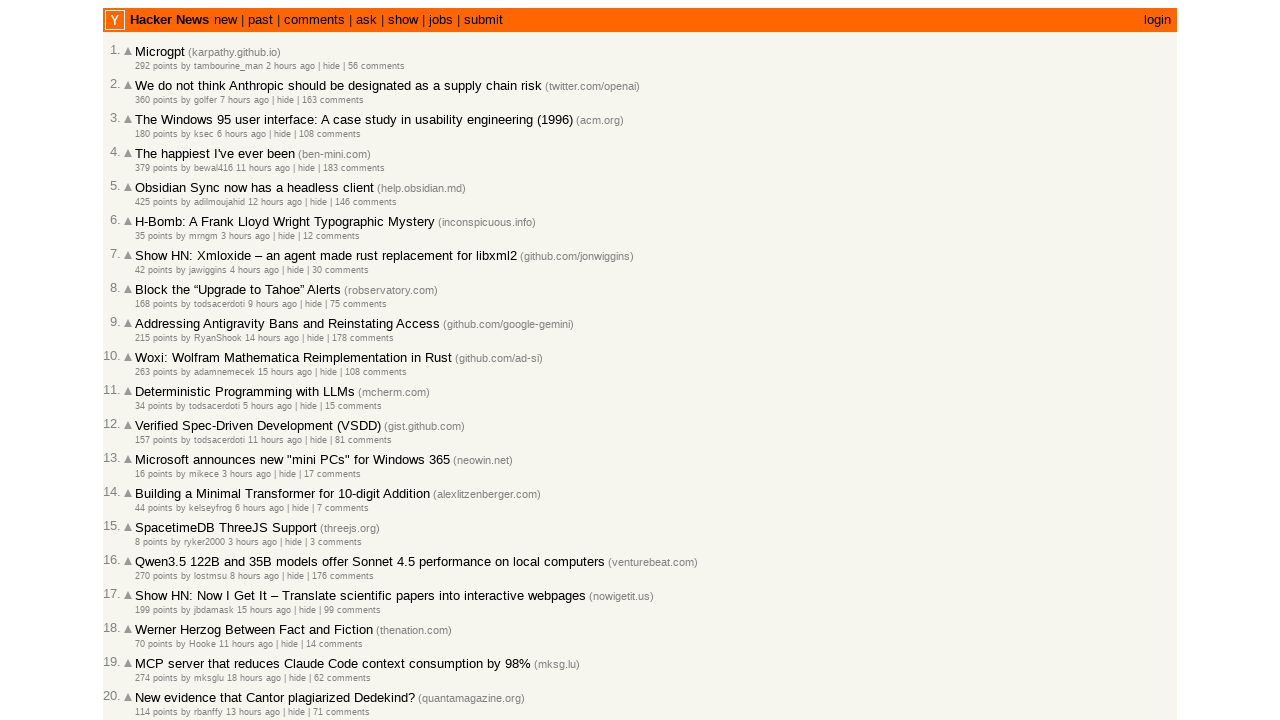

Filled search box with 'testdriven.io' on input[name='q']
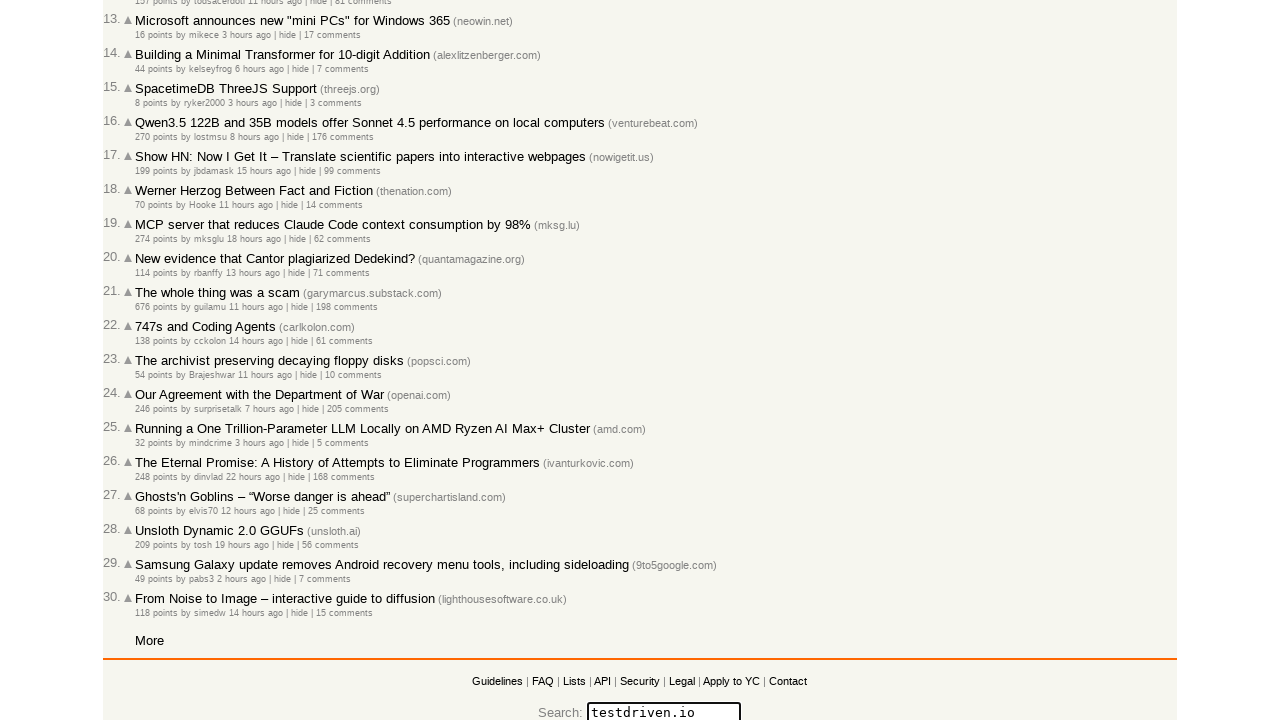

Submitted search by pressing Enter on input[name='q']
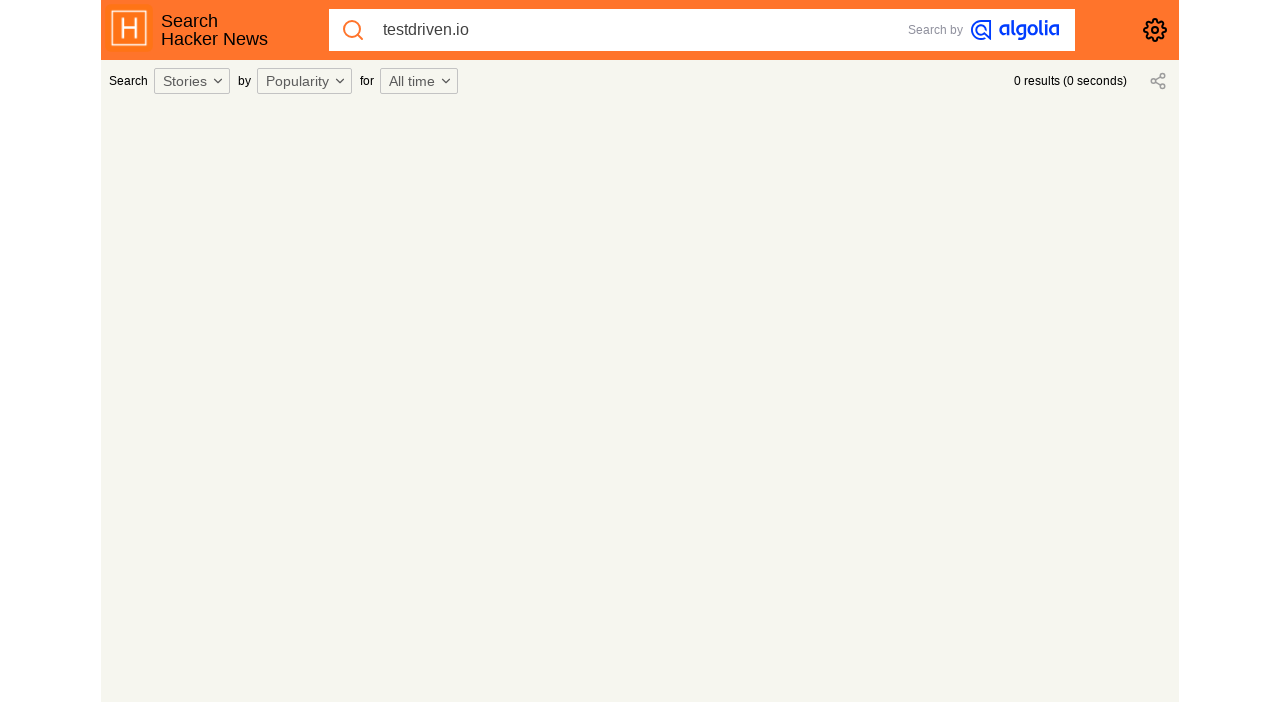

Search results loaded (networkidle)
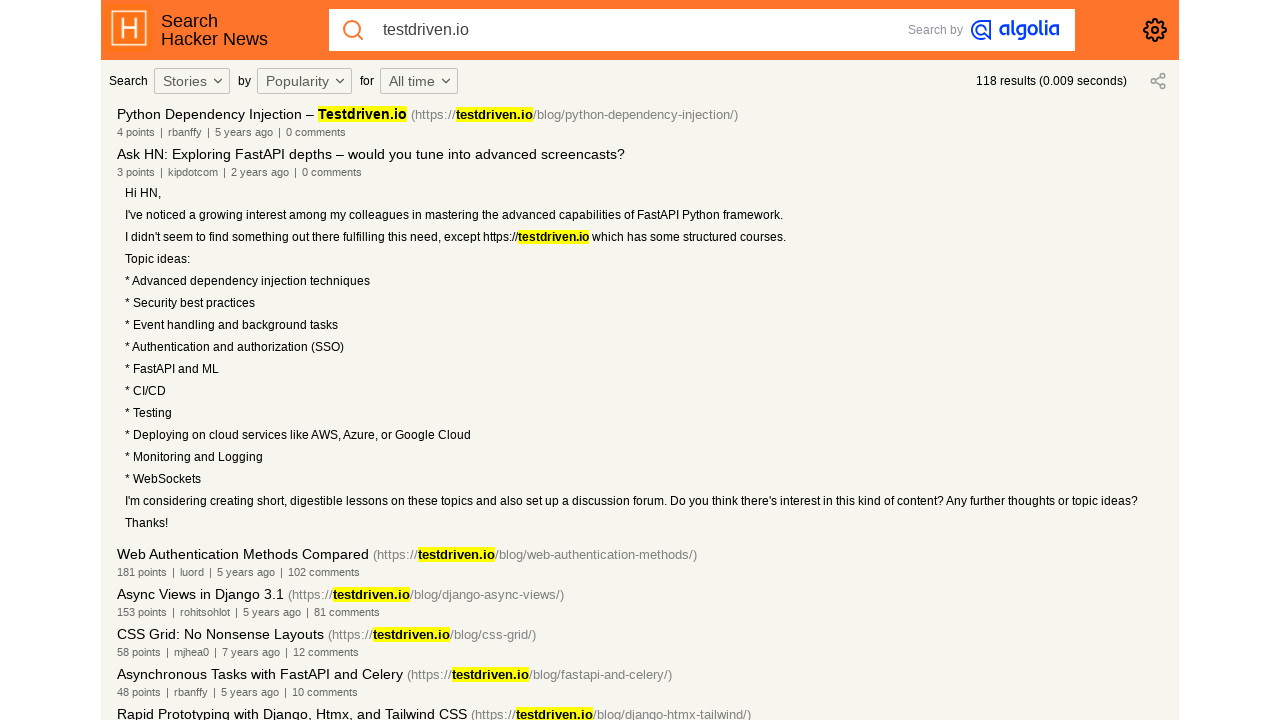

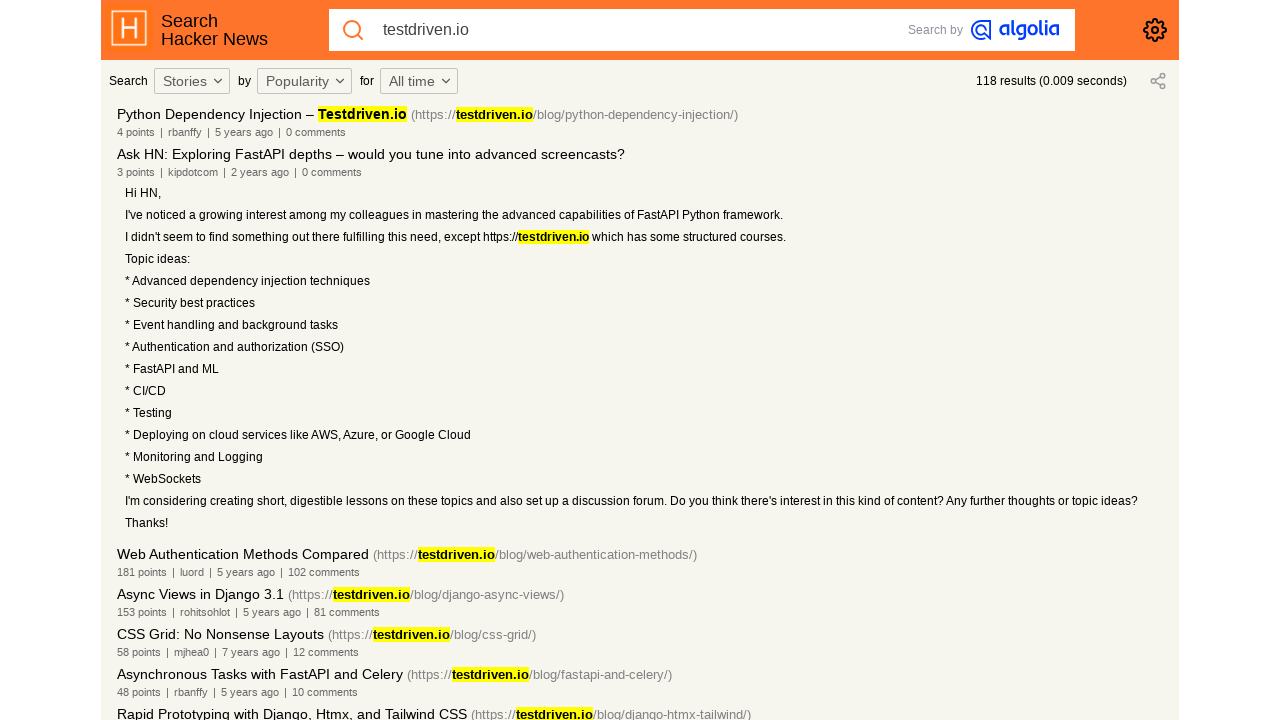